Tests drag-and-drop functionality on the jQuery UI draggable demo page by dragging an element 50 pixels in both X and Y directions within an iframe.

Starting URL: https://jqueryui.com/draggable/

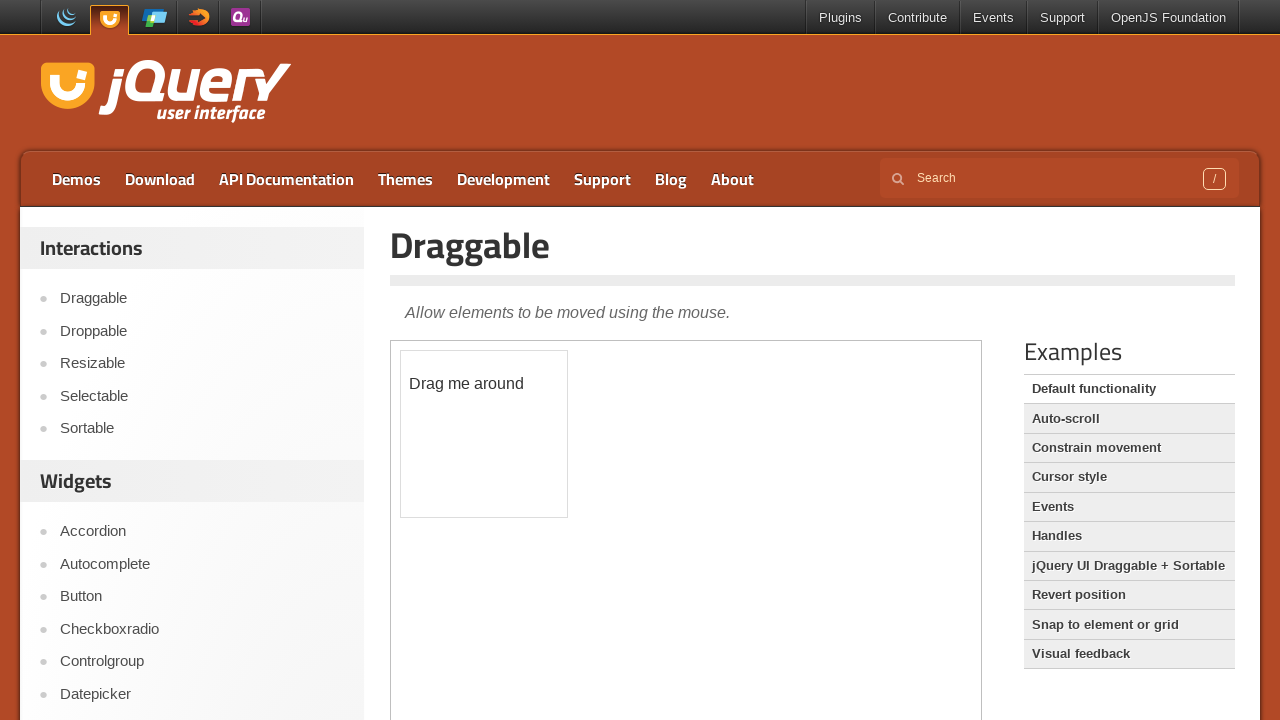

Located the iframe containing the draggable demo
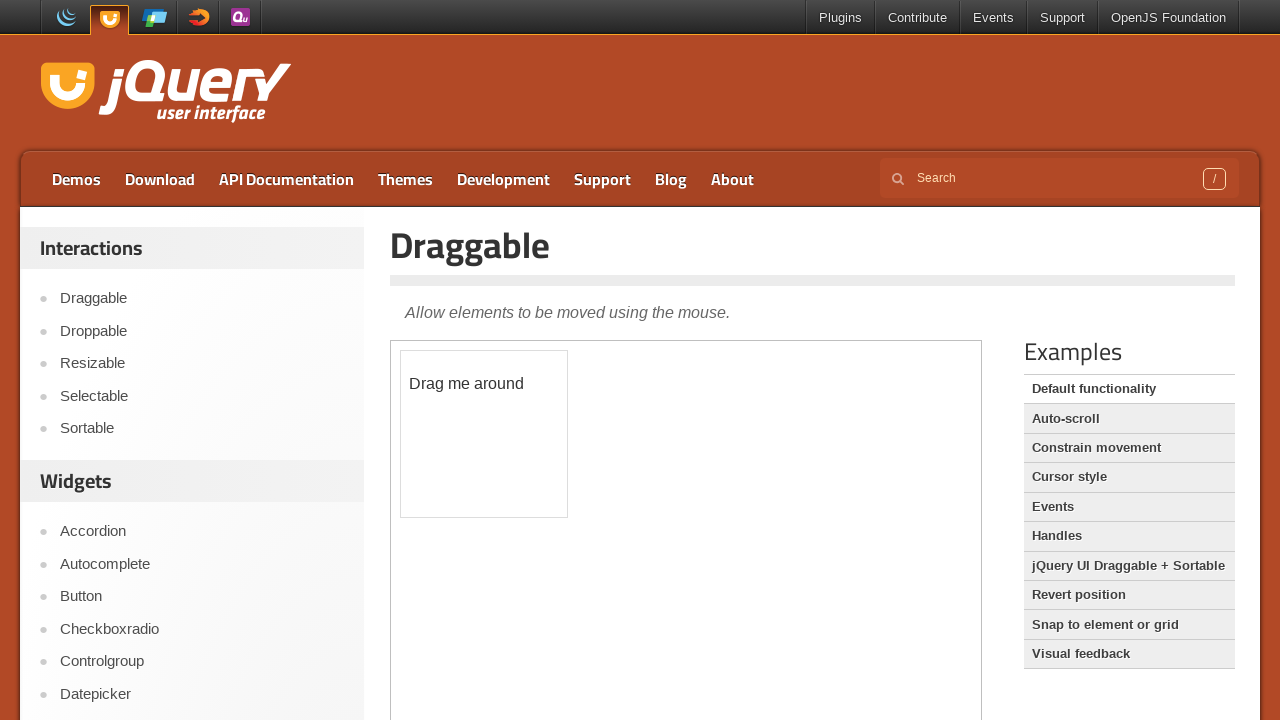

Located the draggable element with ID 'draggable'
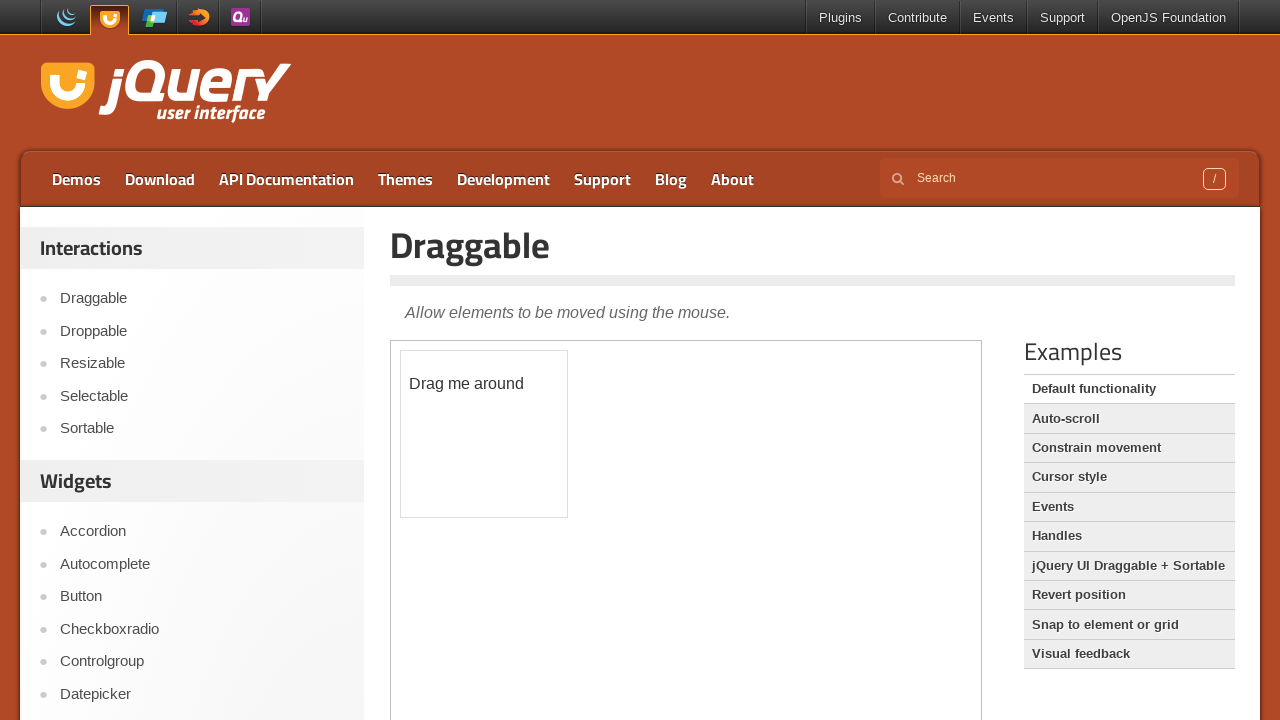

Retrieved bounding box of the draggable element
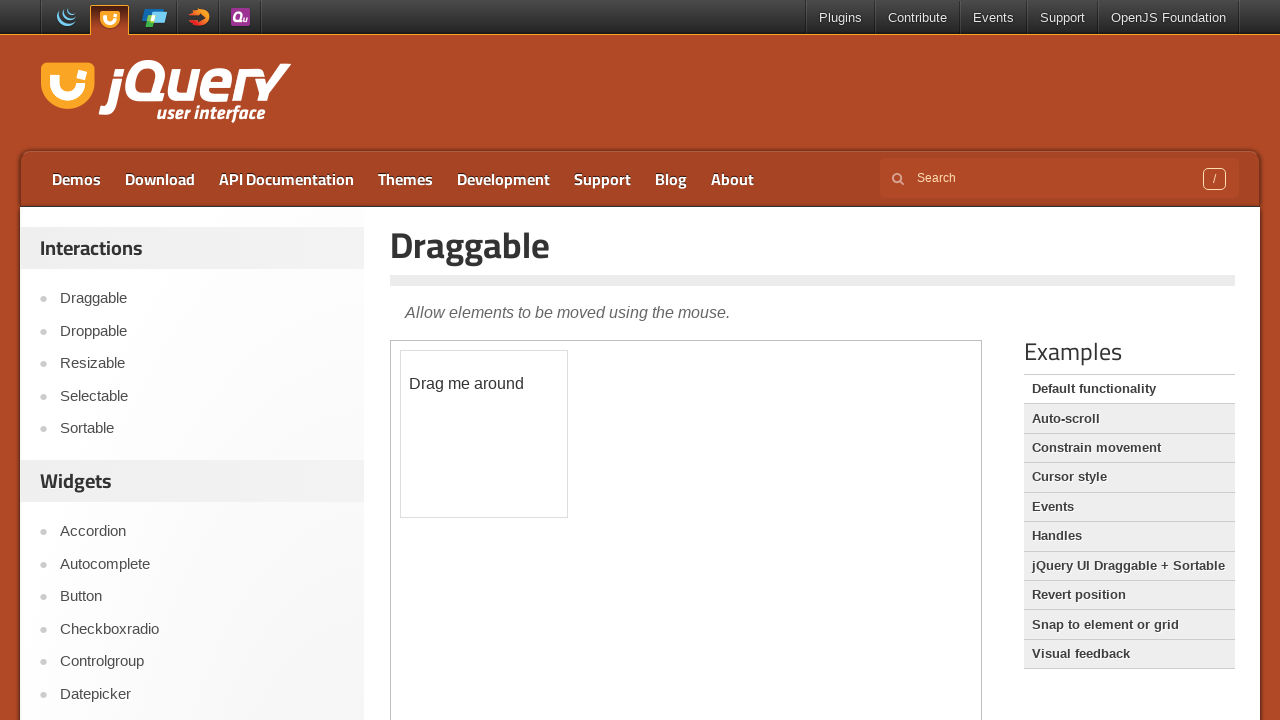

Dragged the element 50 pixels in X and Y directions at (451, 401)
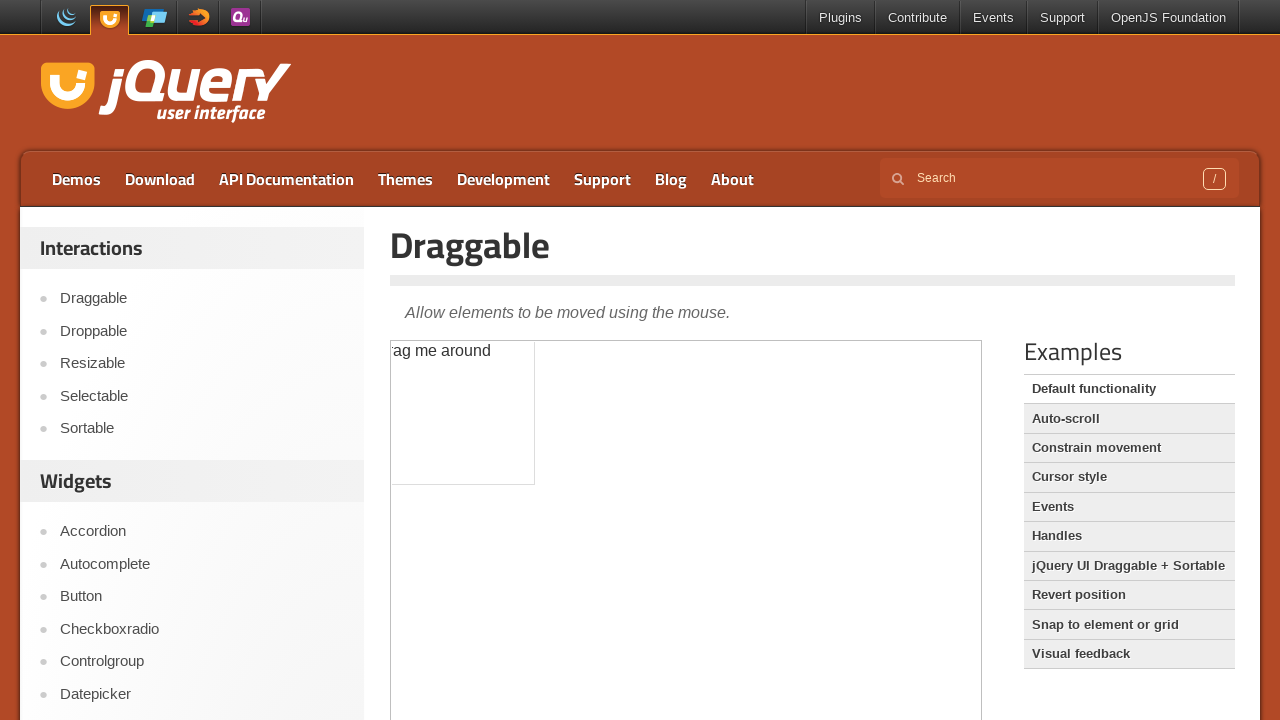

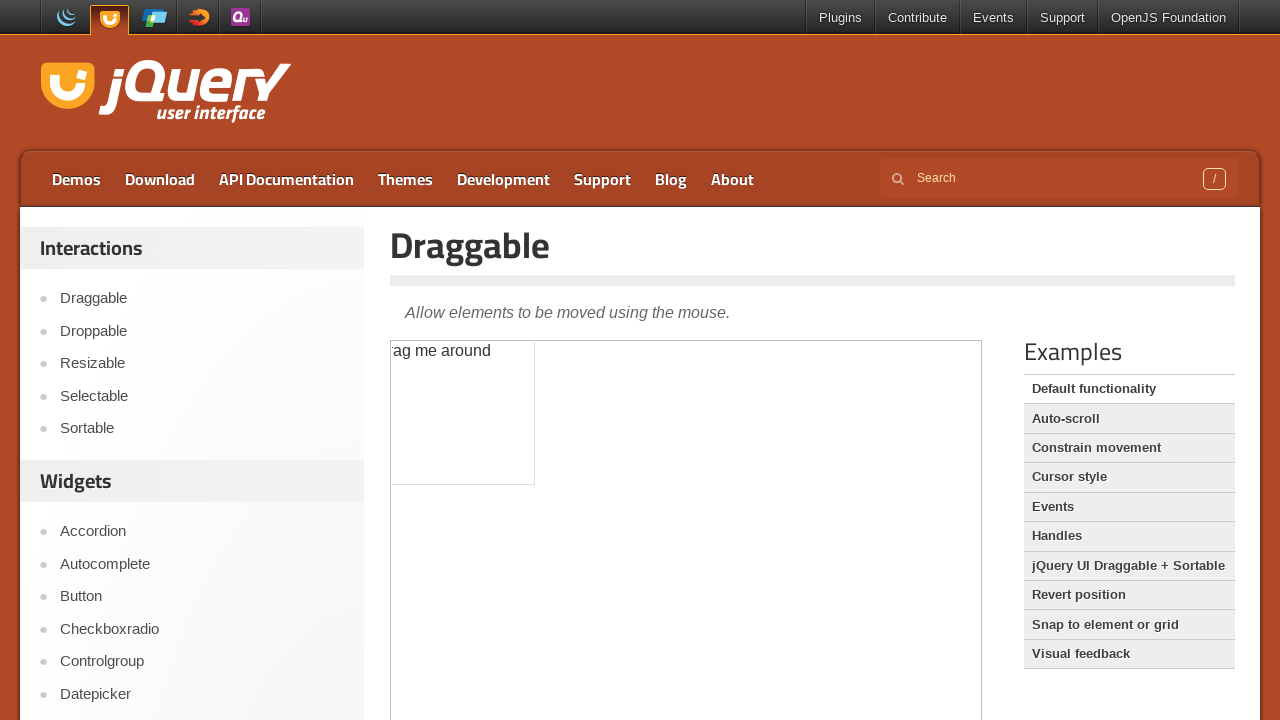